Navigates to the Plum Goodness e-commerce website's "all in stock" product collection page and verifies the page loads.

Starting URL: https://plumgoodness.com/collections/all-in-stock

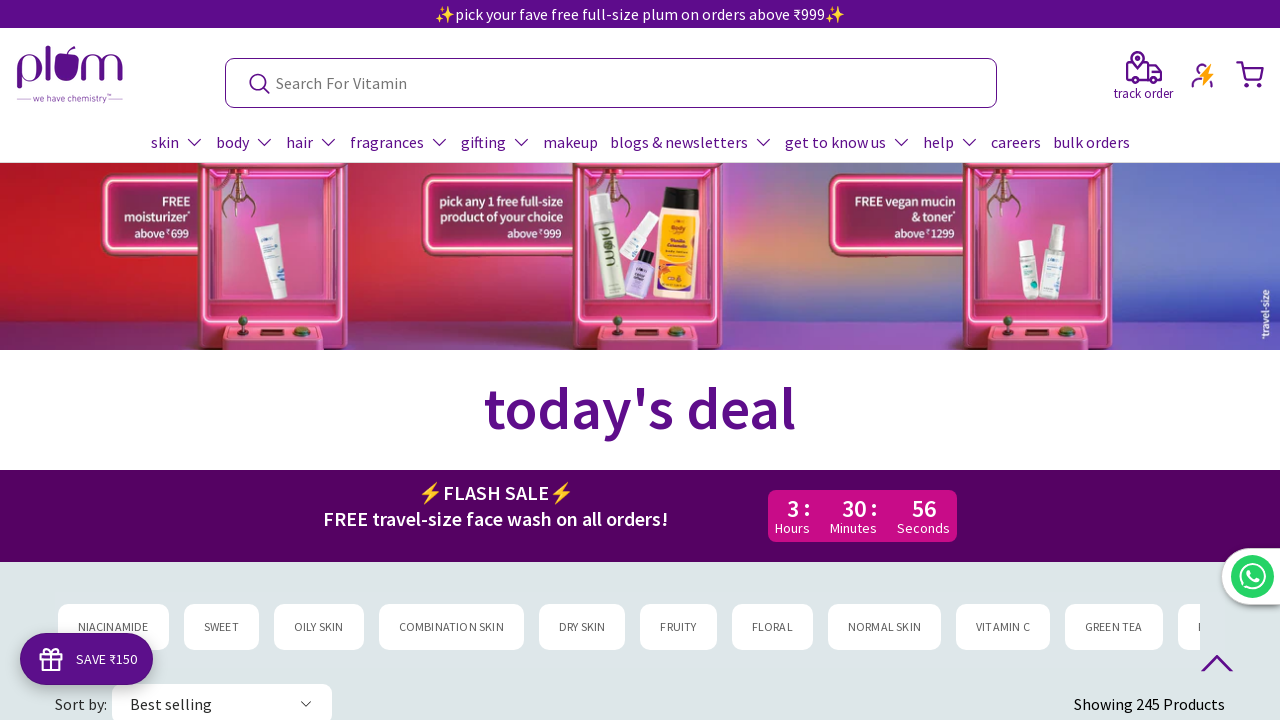

Waited for page DOM to fully load
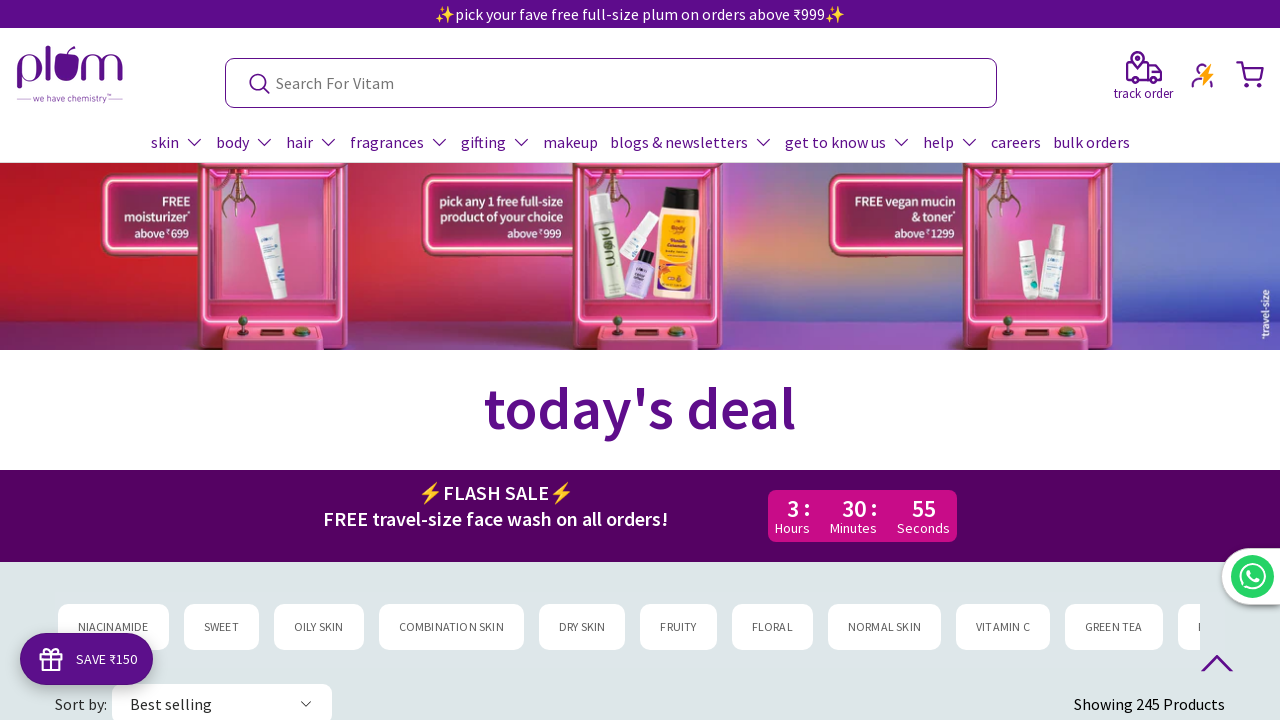

Verified page body element is present, confirming all-in-stock collection page loaded successfully
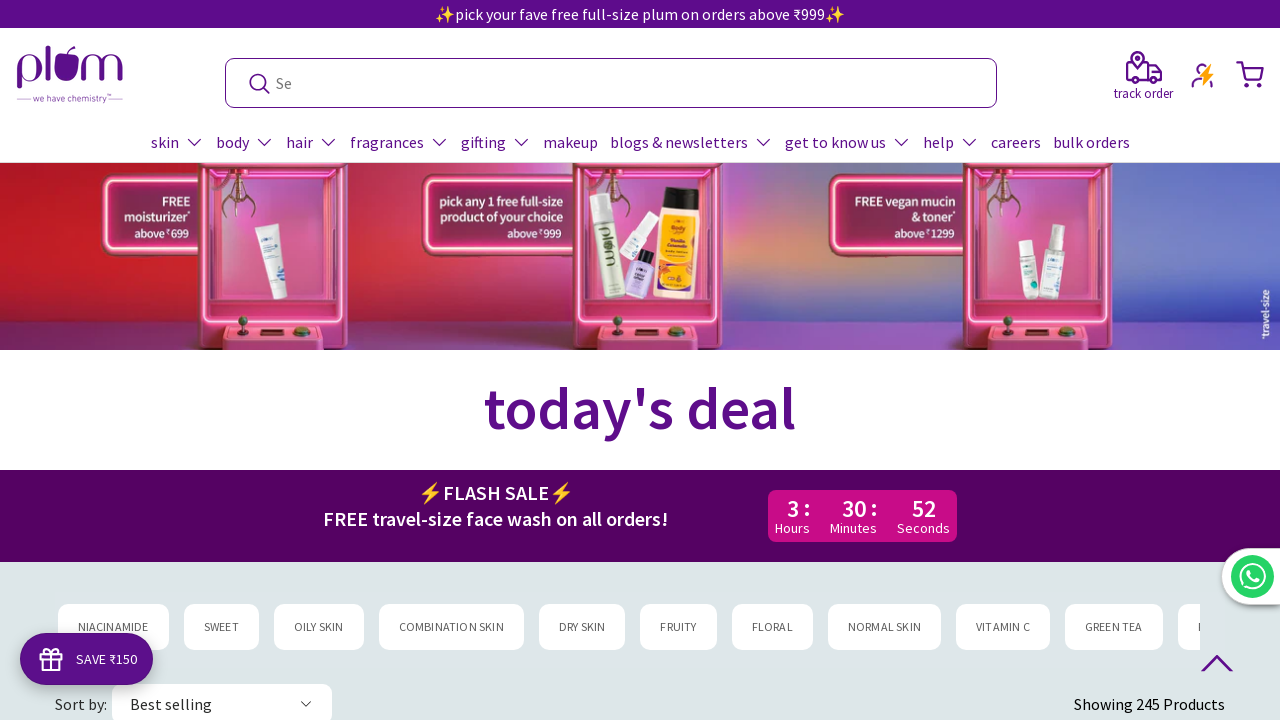

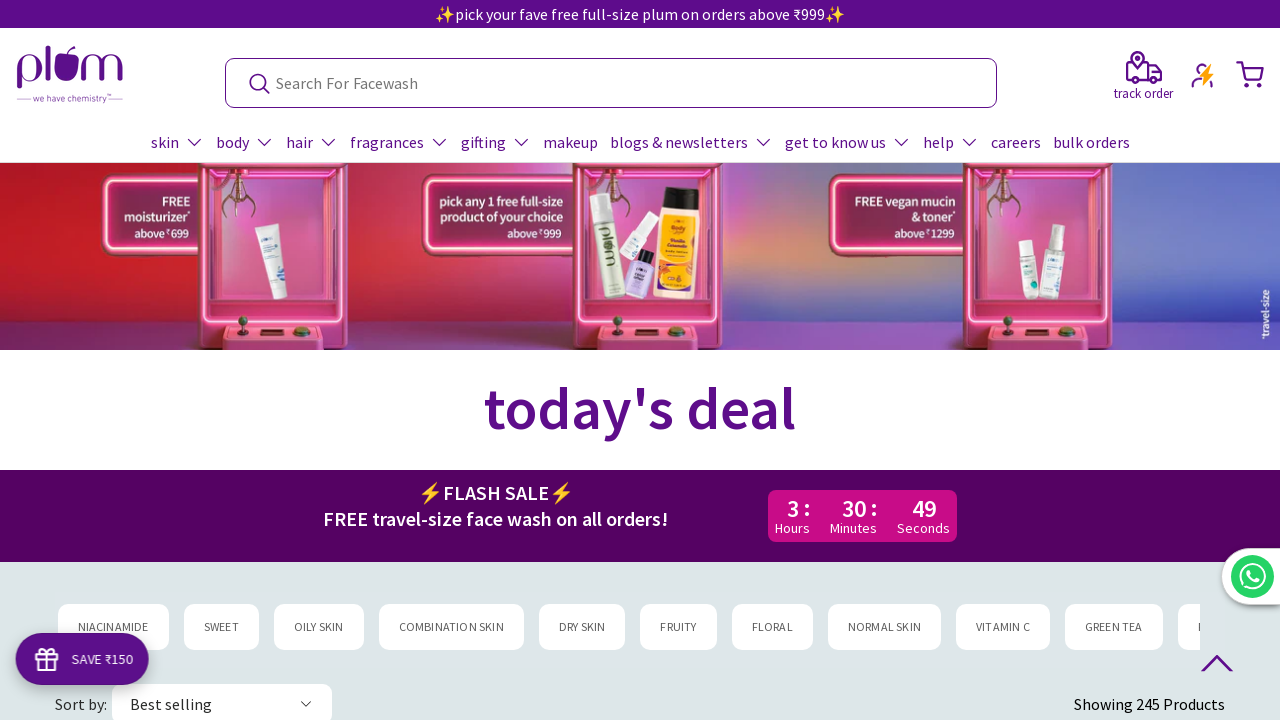